Tests form submission by clicking a partial link text, then filling out a form with first name, last name, city, and country fields before submitting.

Starting URL: http://suninjuly.github.io/find_link_text

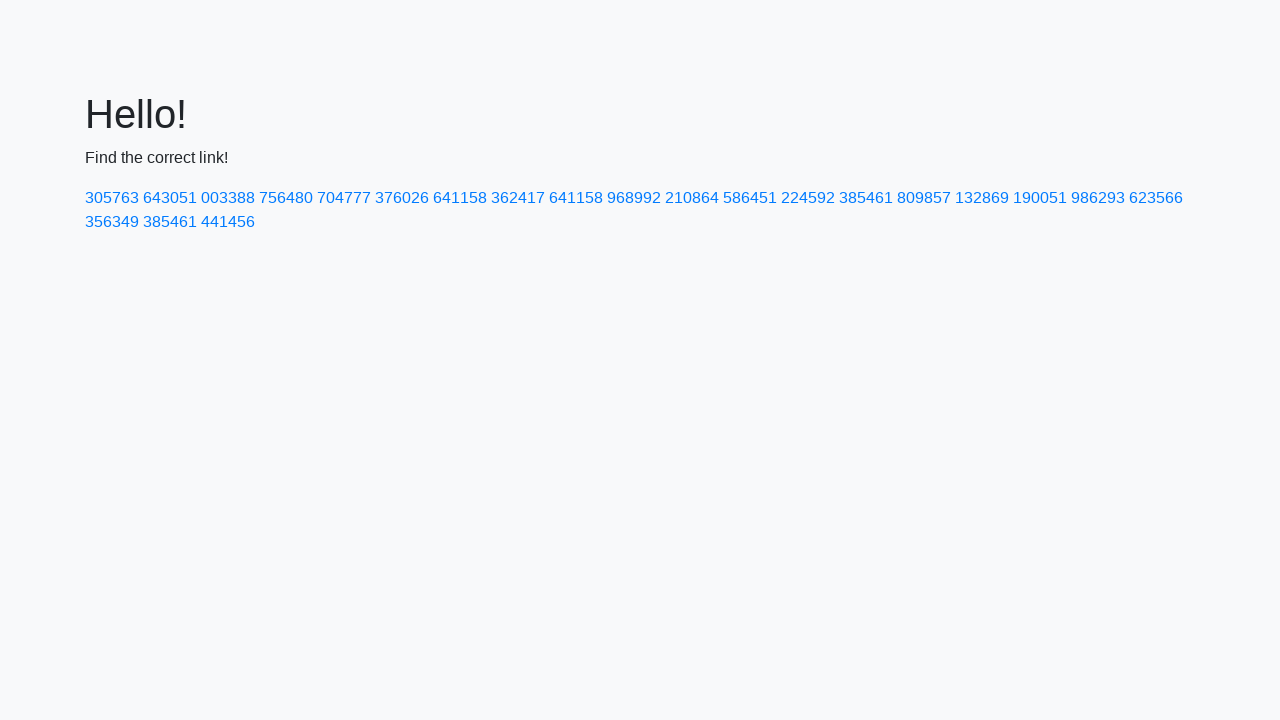

Clicked link containing partial text '224592' at (808, 198) on a:has-text('224592')
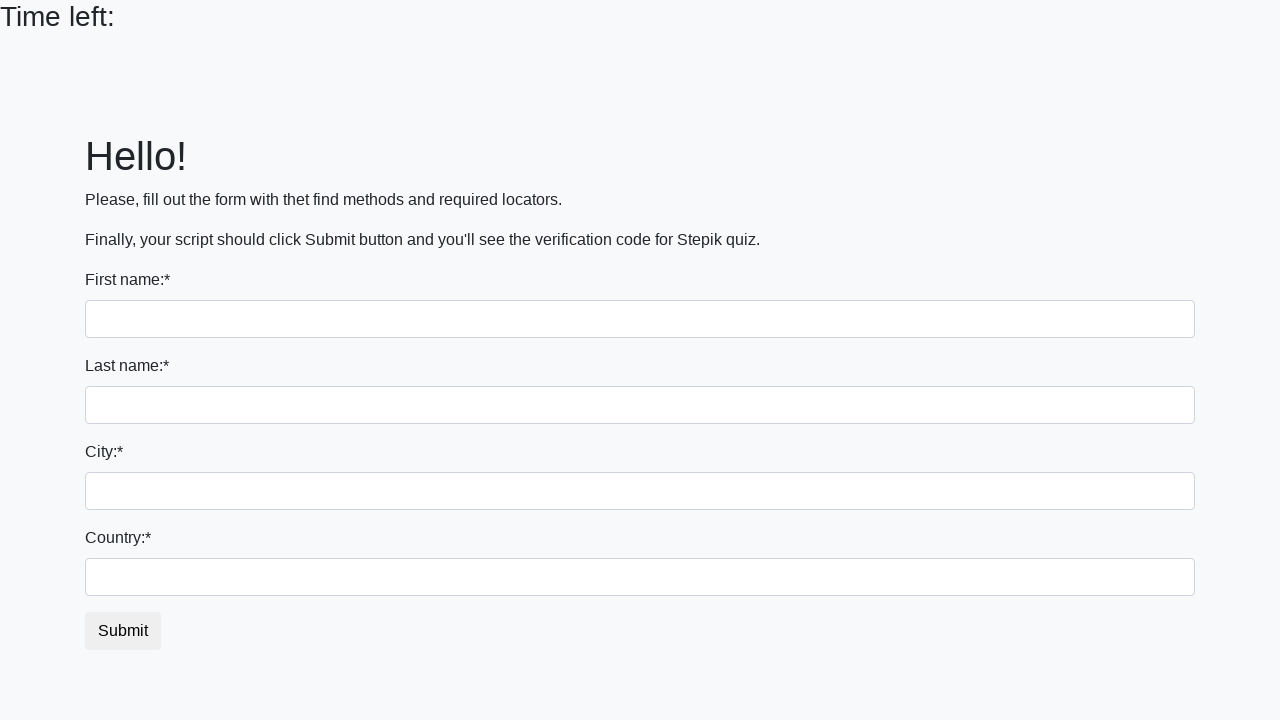

Filled first name field with 'Ivan' on input.form-control[name='first_name']
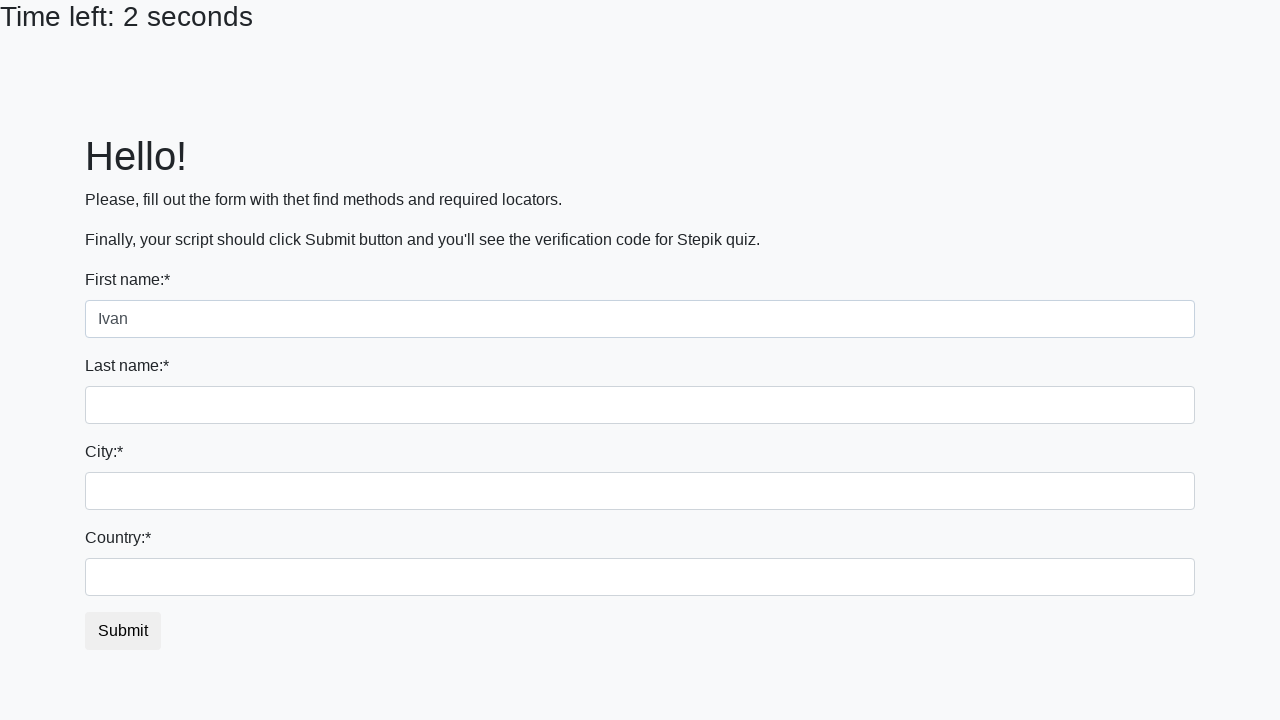

Filled last name field with 'Petrov' on input[name='last_name']
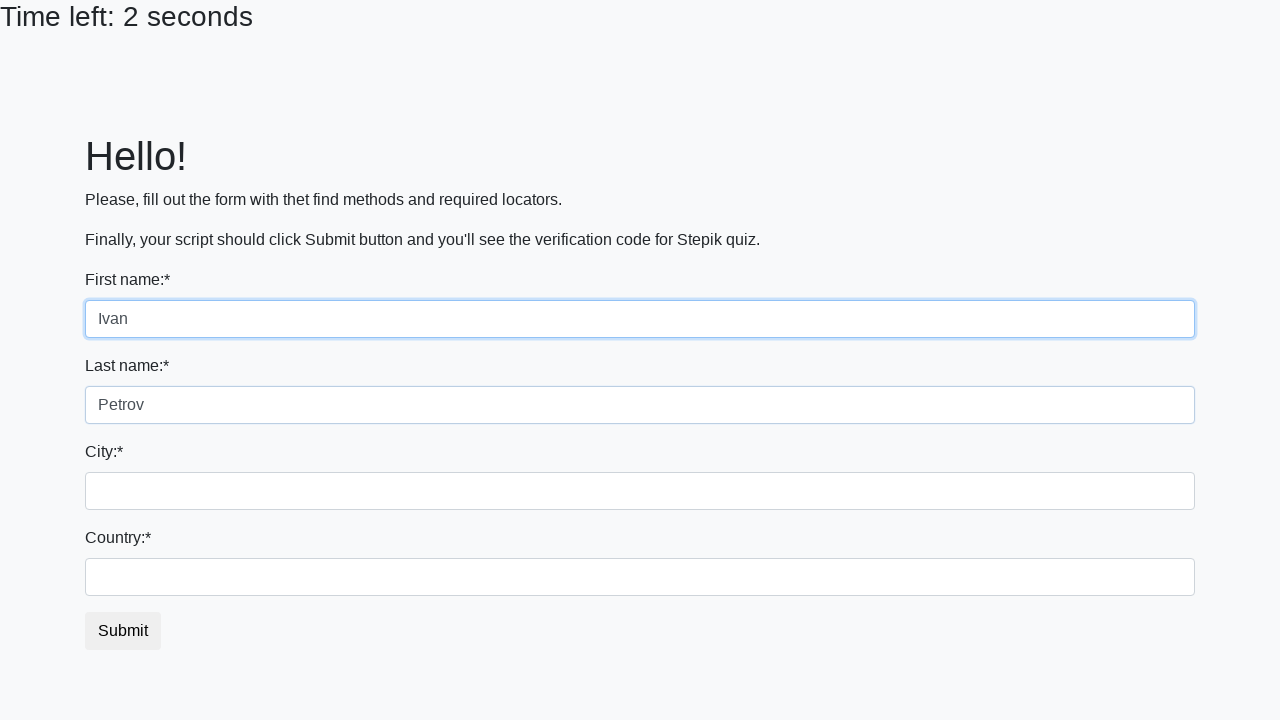

Filled city field with 'Smolensk' on input.form-control.city
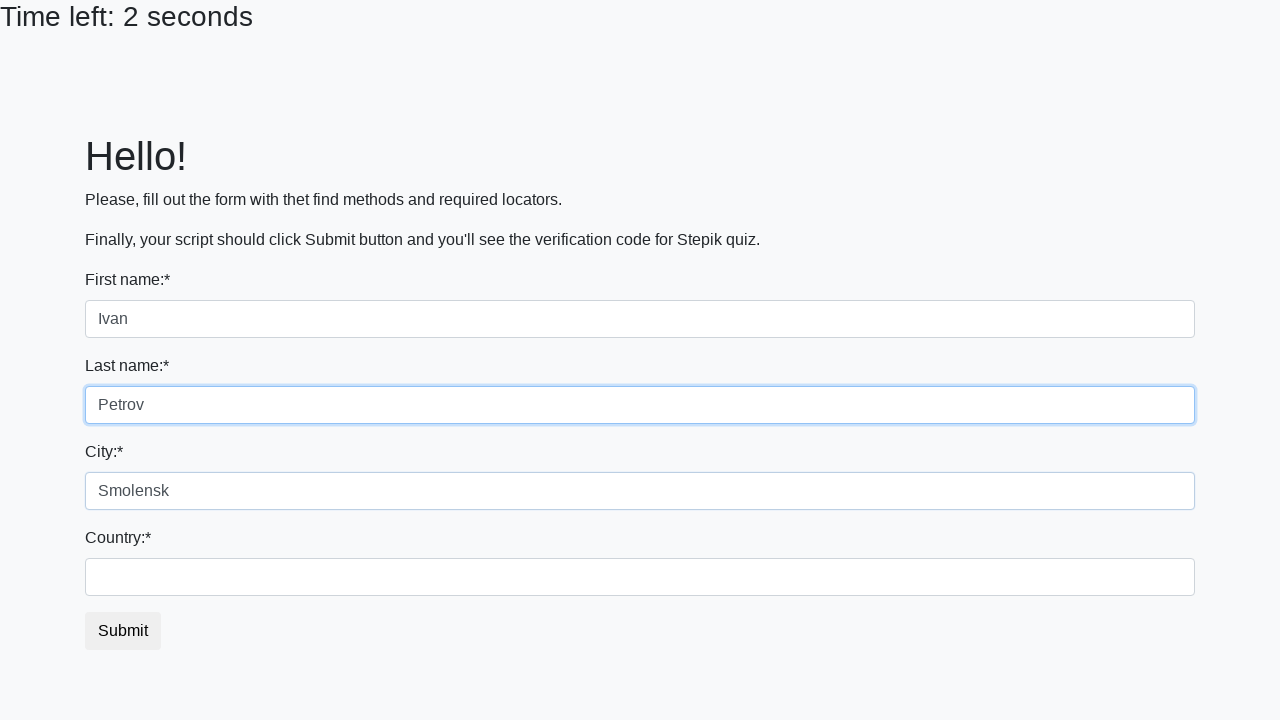

Filled country field with 'Russia' on #country
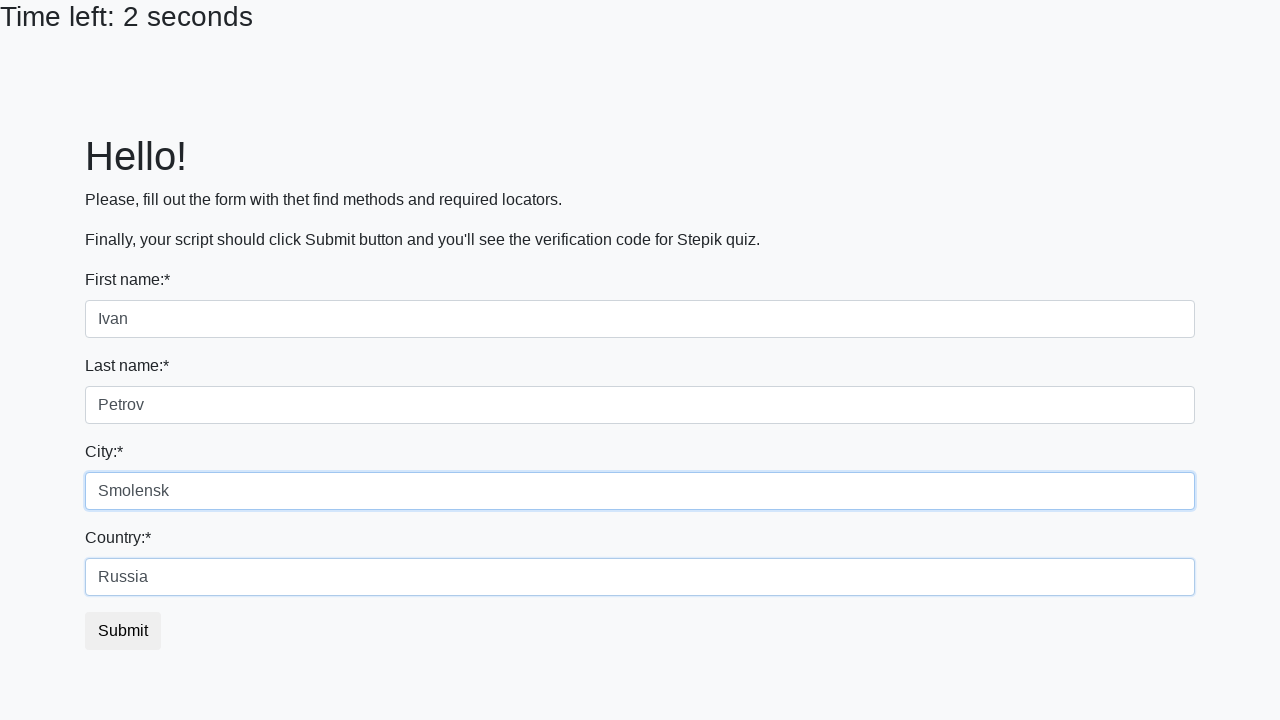

Clicked submit button to submit form at (123, 631) on button.btn
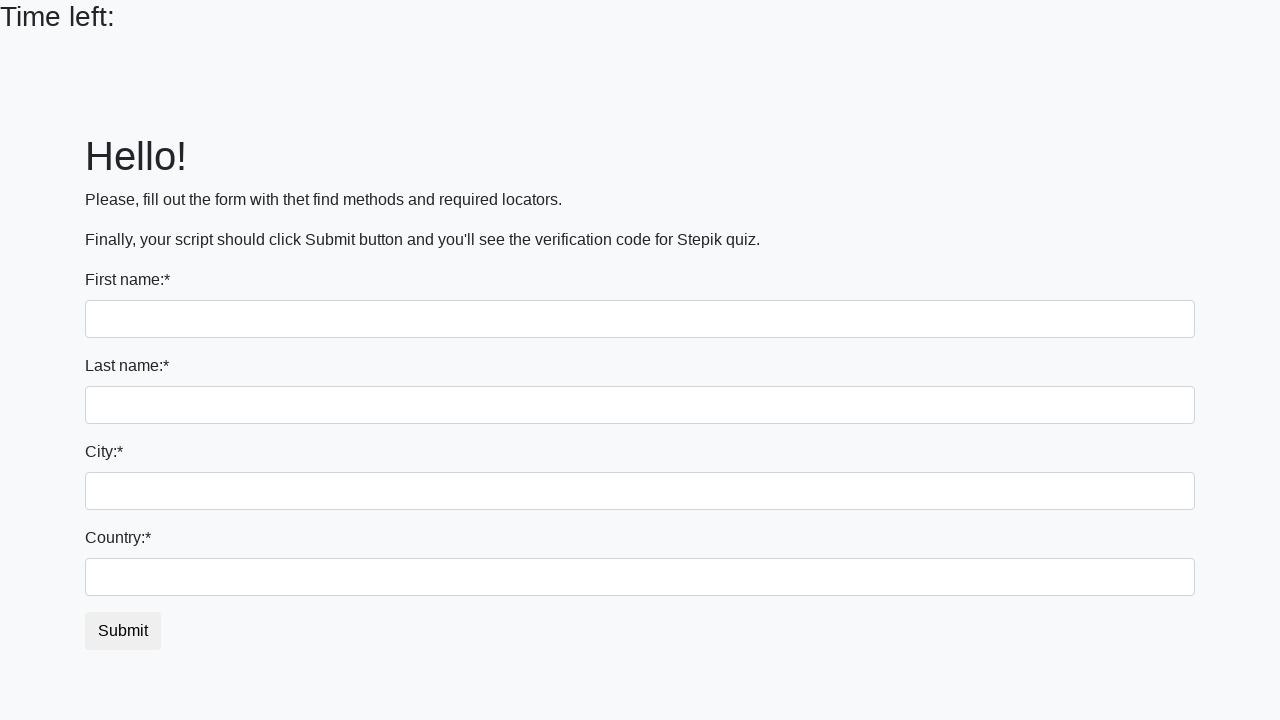

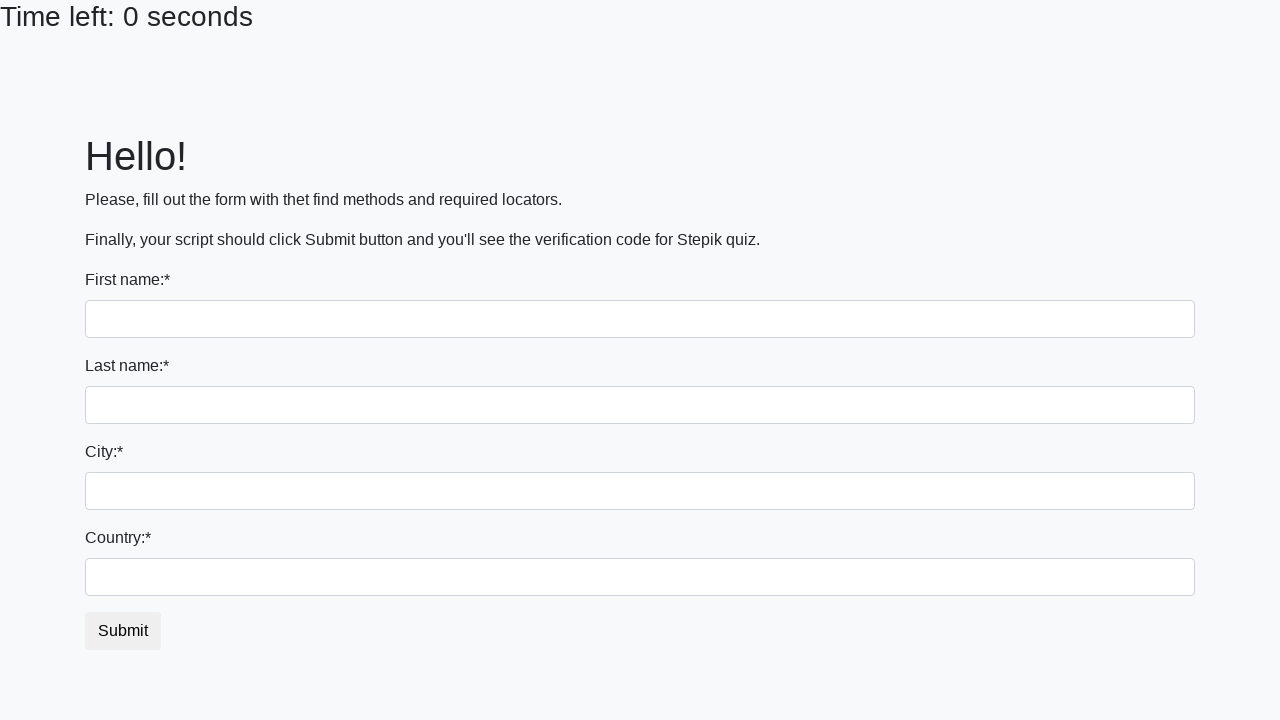